Tests window handling functionality by opening a new window through button clicks and switching between parent and child windows

Starting URL: https://www.globalsqa.com/demo-site/frames-and-windows/

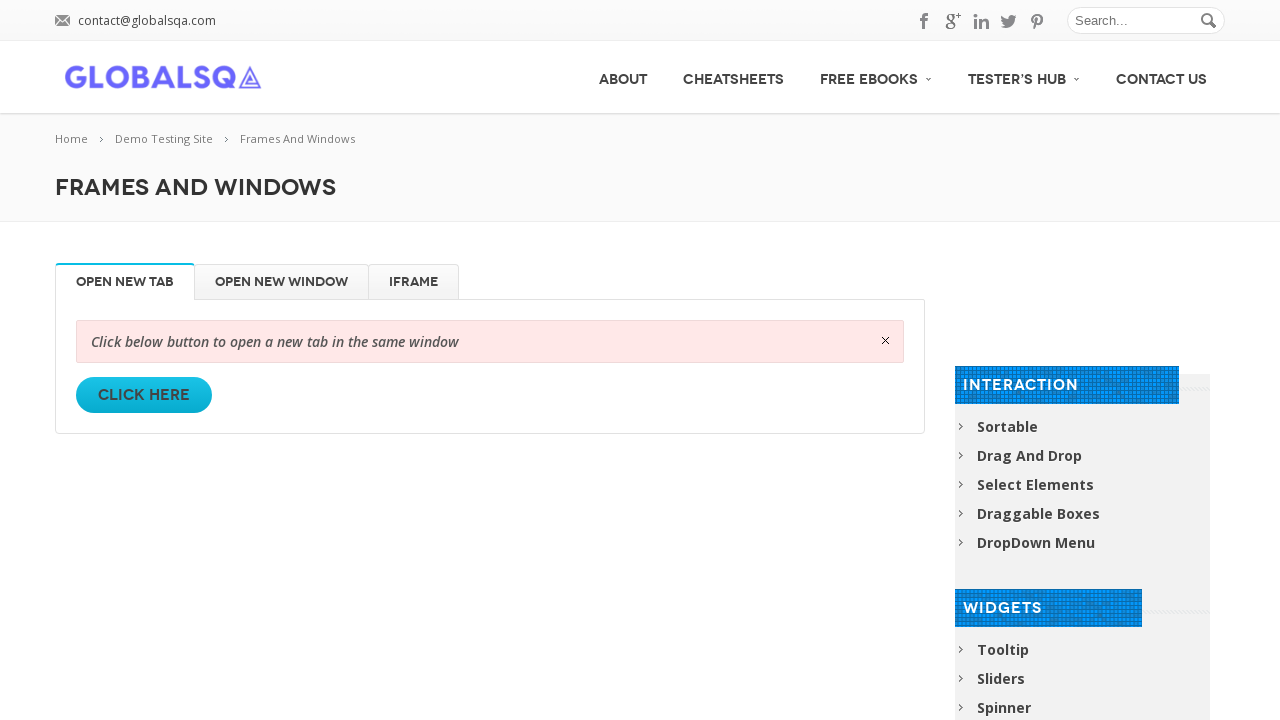

Clicked first button to reveal link at (144, 395) on ((//a[contains(@class,'button ')])[1])
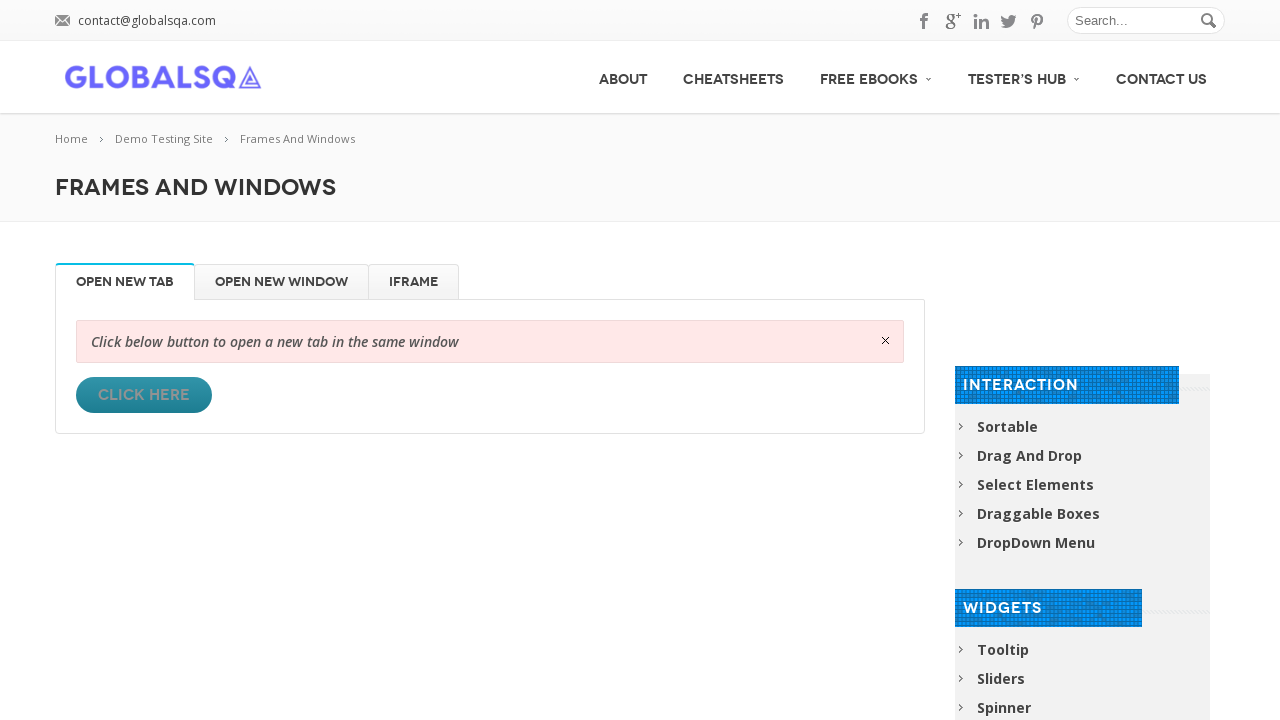

Waited 500ms for element to be ready
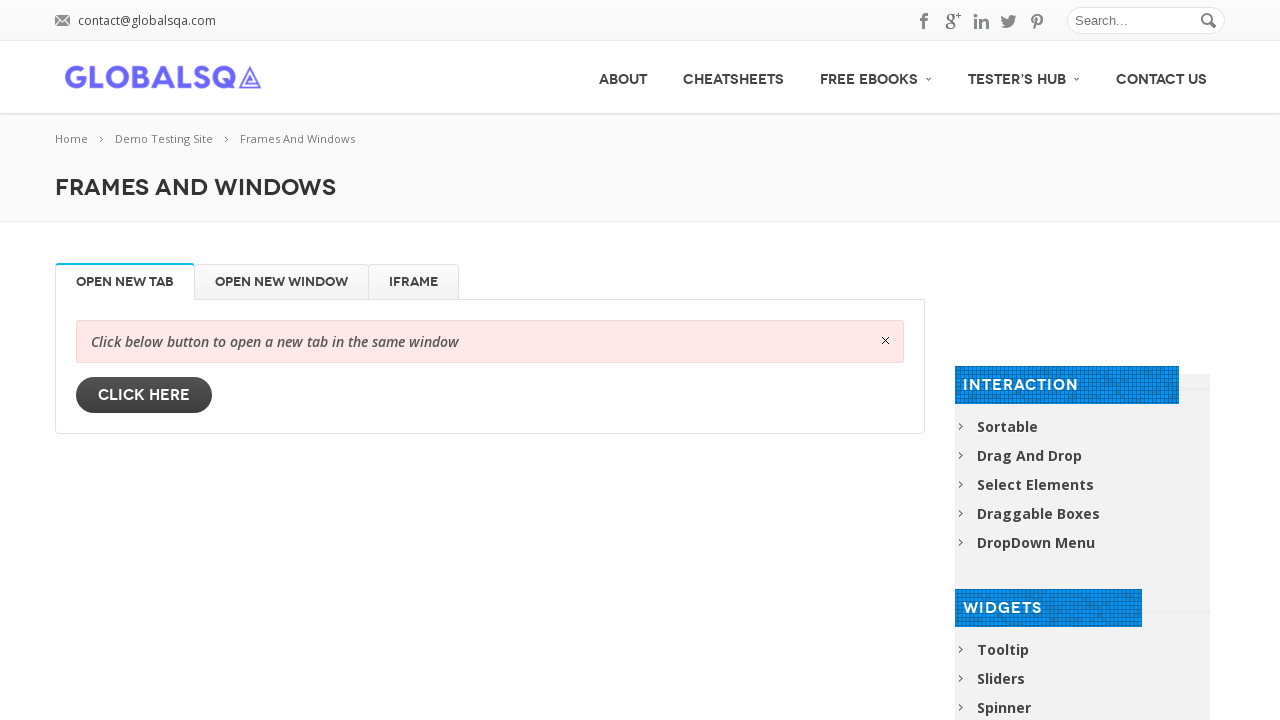

Clicked 'Click Here' link to open new window at (144, 395) on (//a[text()='Click Here'])[1]
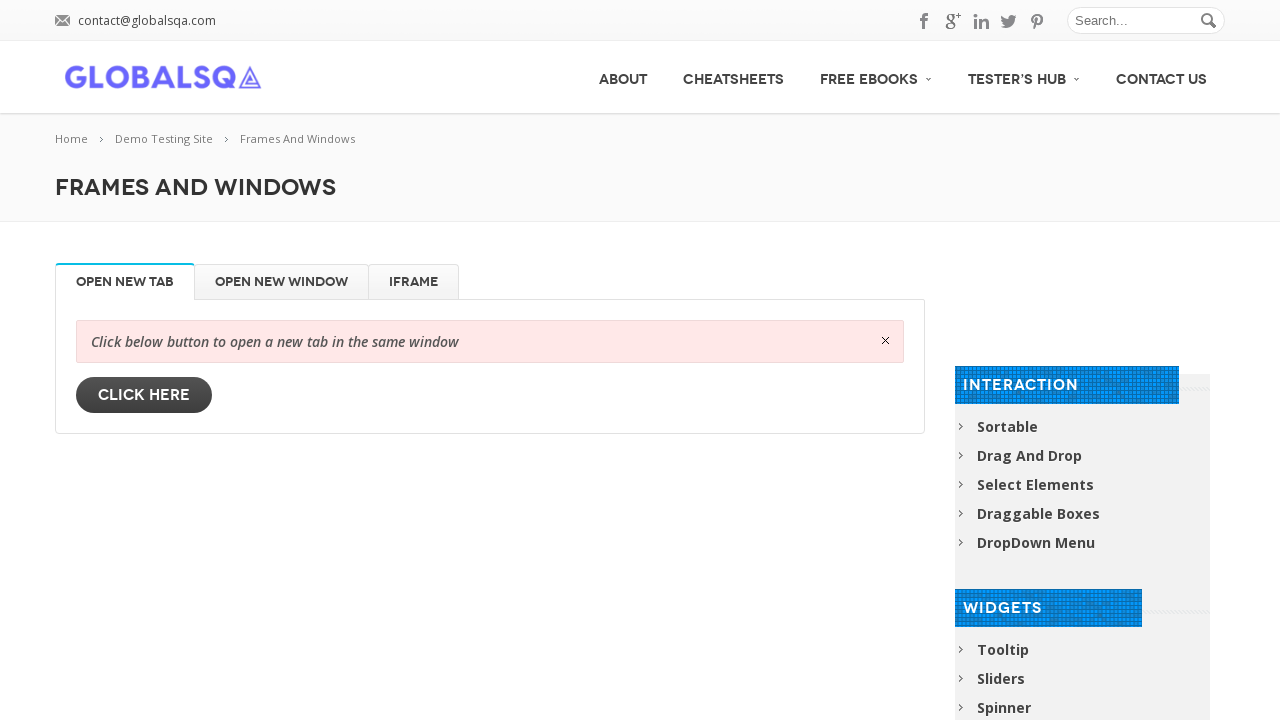

New window opened and captured
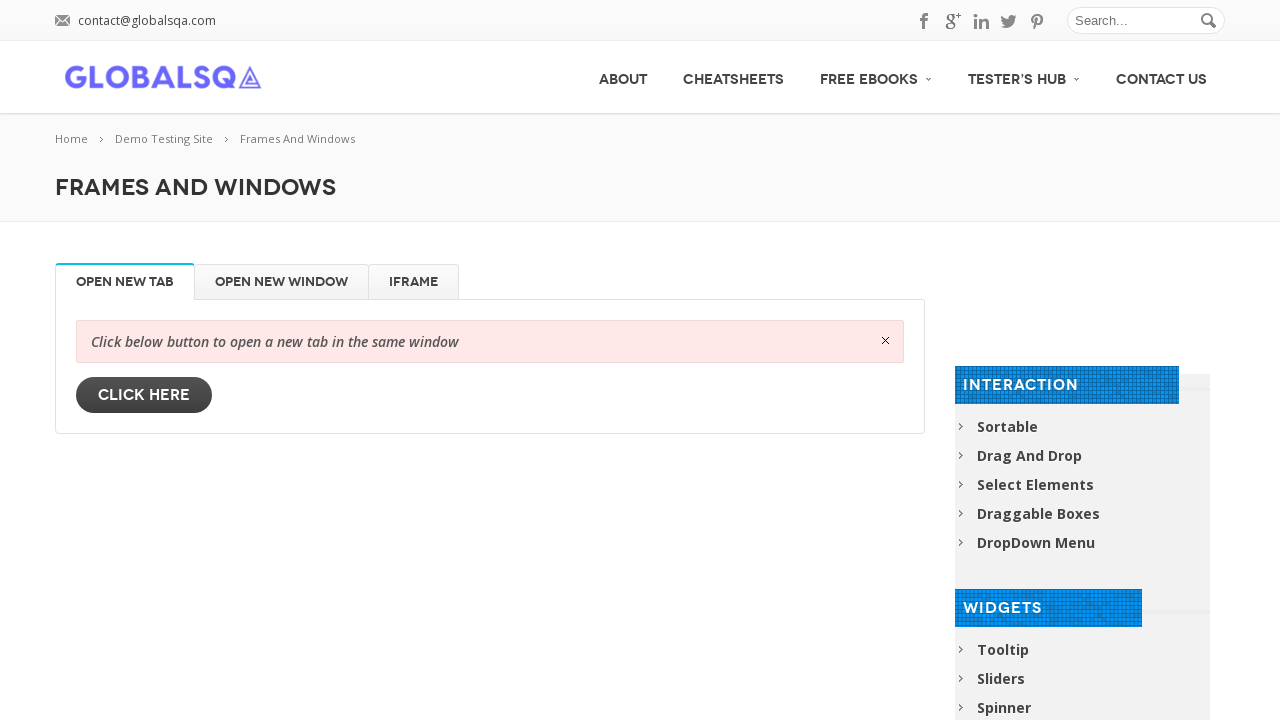

New window page loaded completely
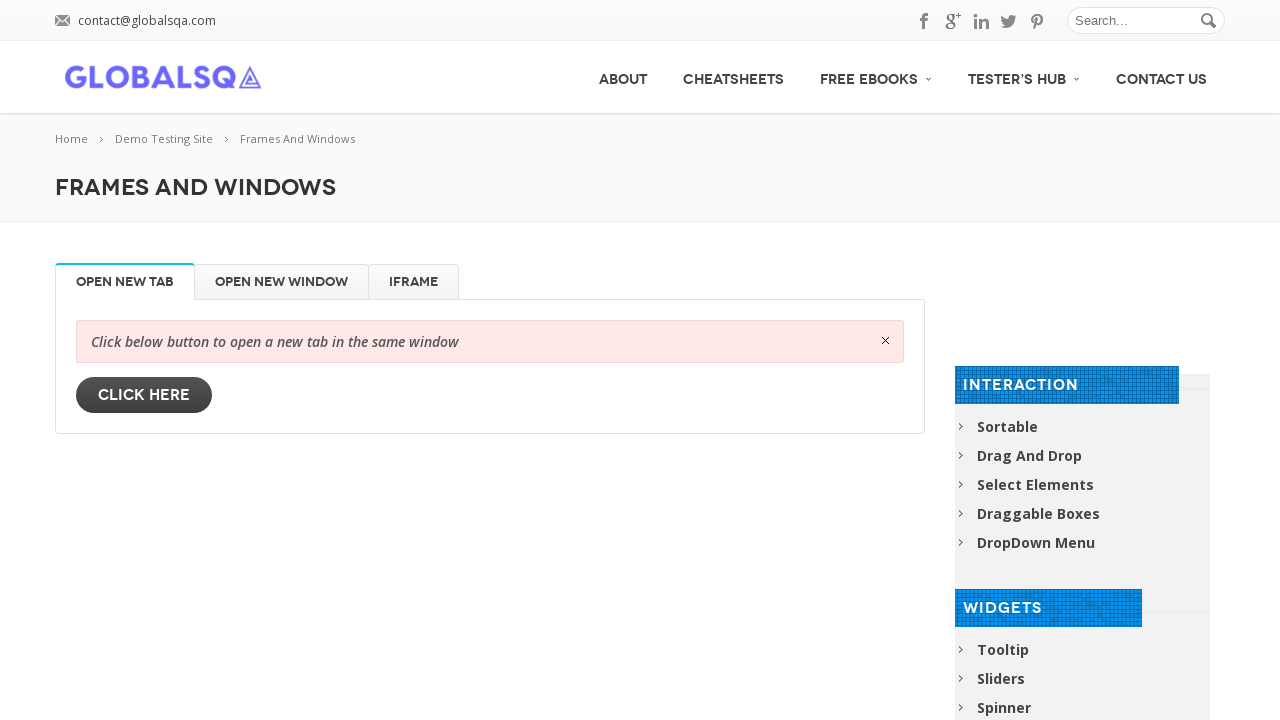

Retrieved new window title: Frames And Windows - GlobalSQA
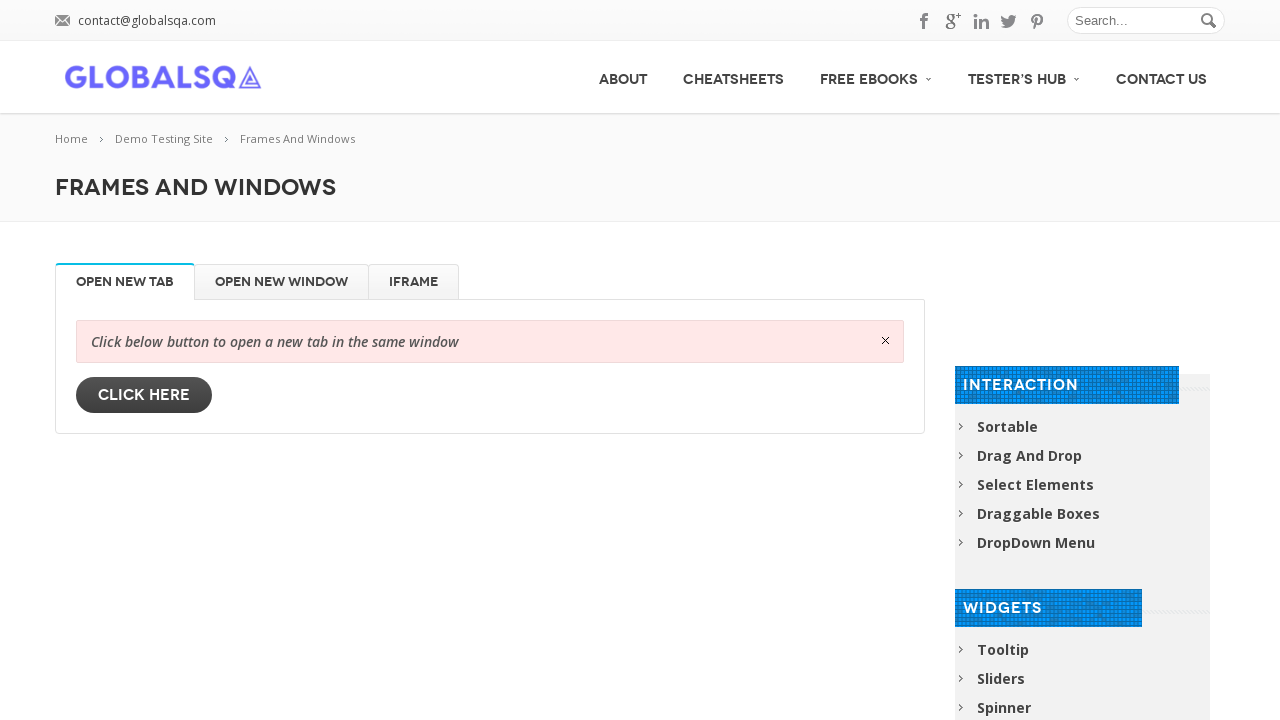

Retrieved new window URL: https://www.globalsqa.com/demo-site/frames-and-windows/#
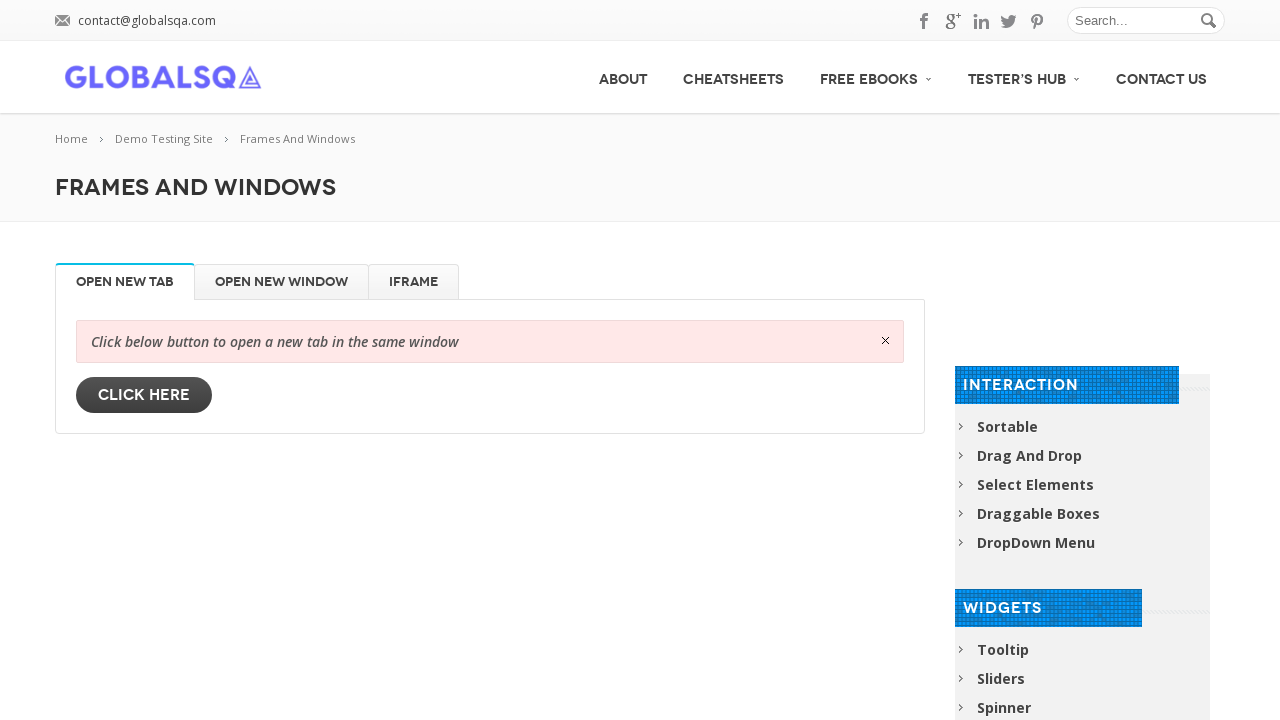

Retrieved original window title: Frames And Windows - GlobalSQA
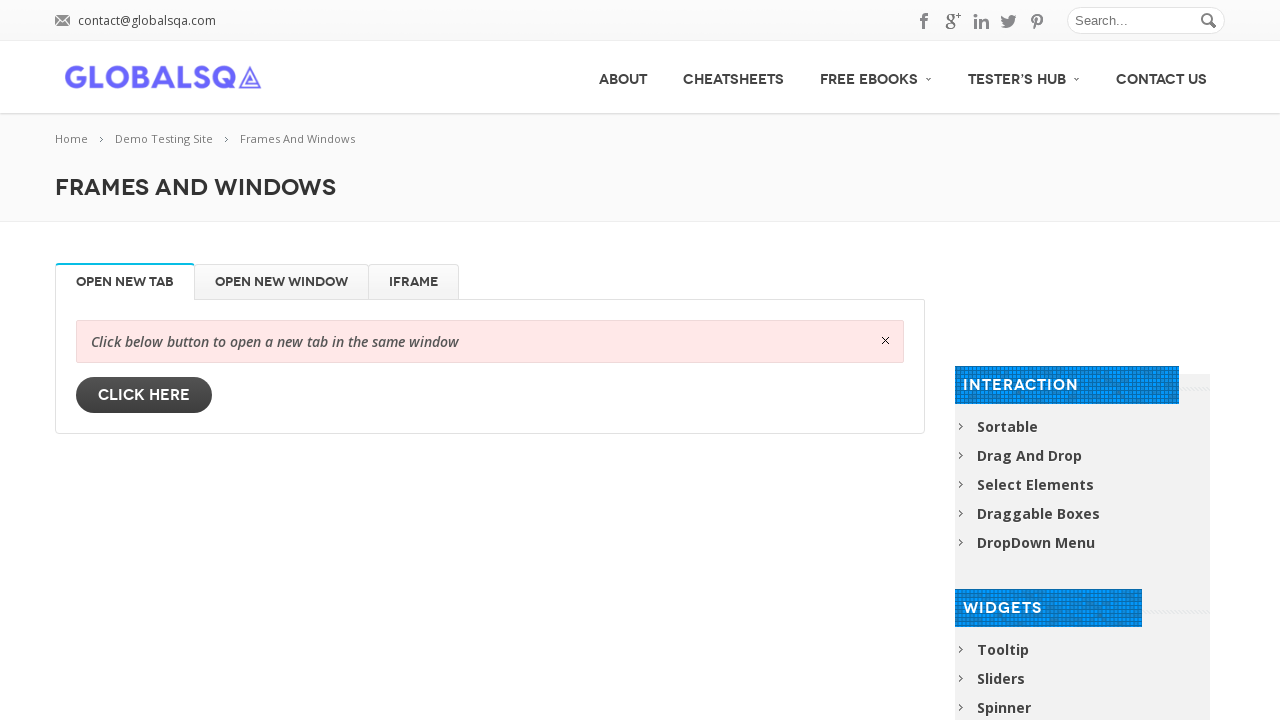

Retrieved original window URL: https://www.globalsqa.com/demo-site/frames-and-windows/
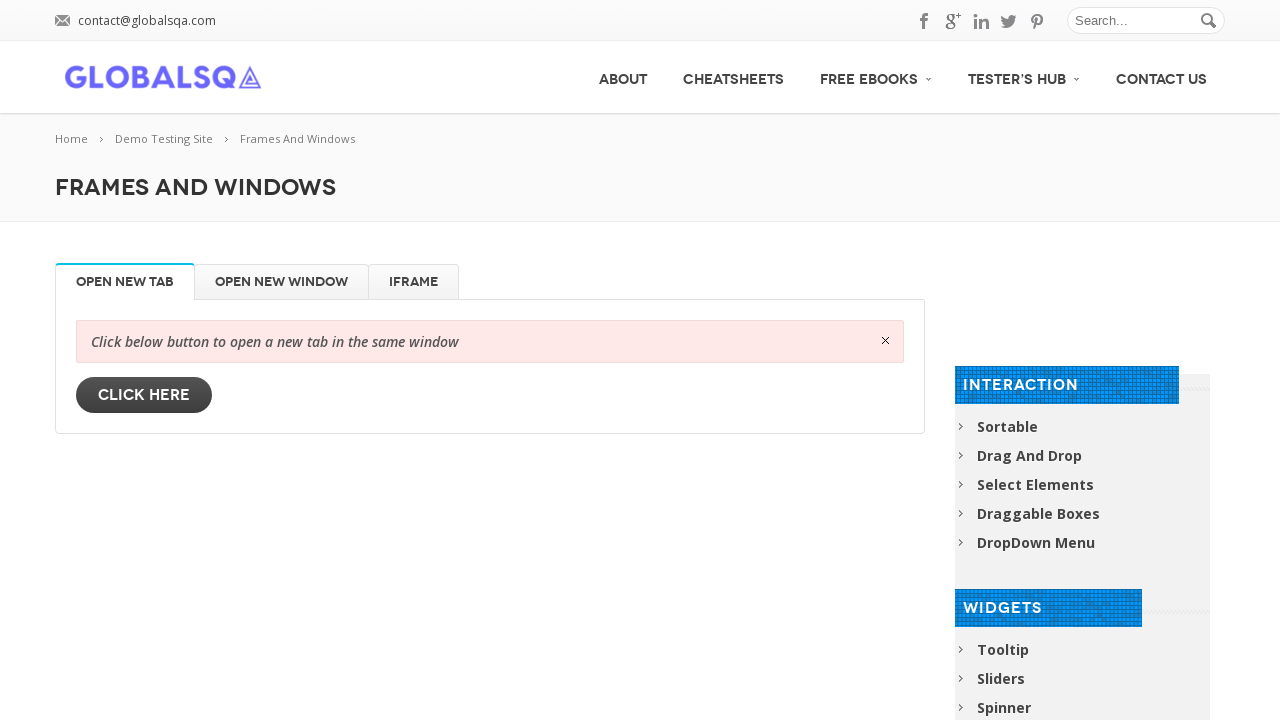

Closed new window, switched back to original window
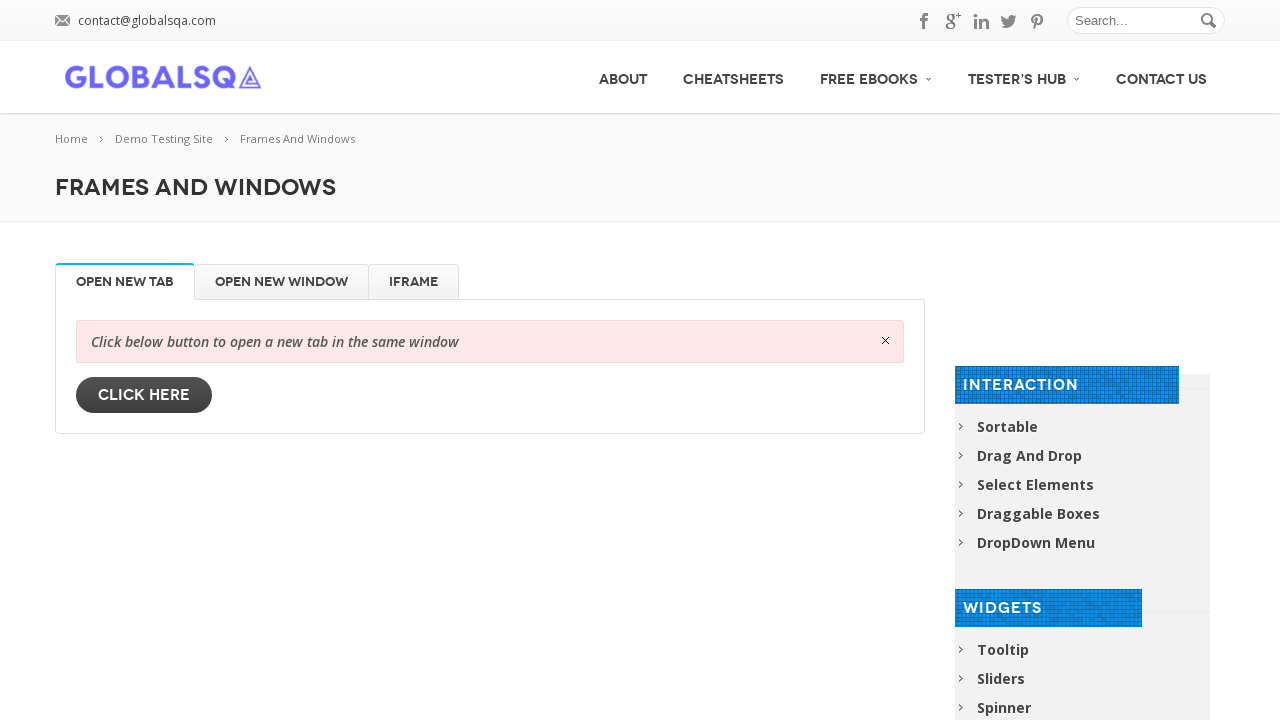

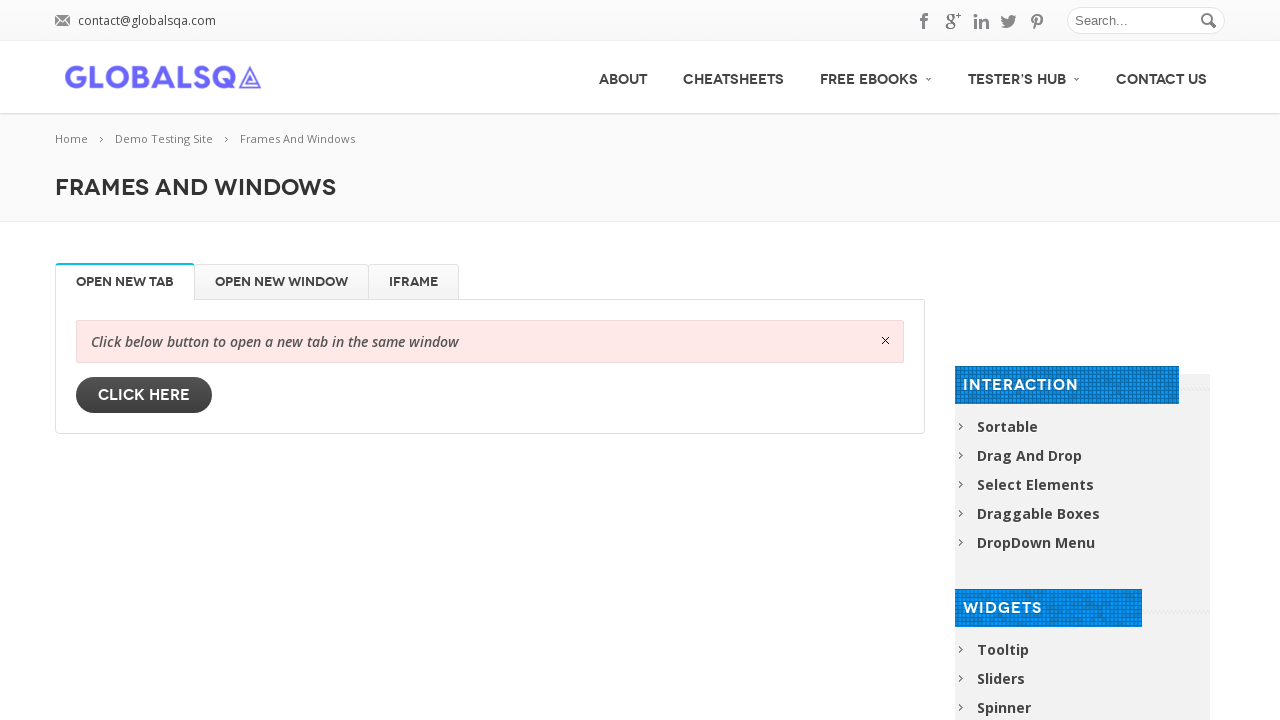